Searches for a stock ticker on the SEC EDGAR search page by entering the ticker symbol and submitting the search

Starting URL: https://www.sec.gov/edgar/search/

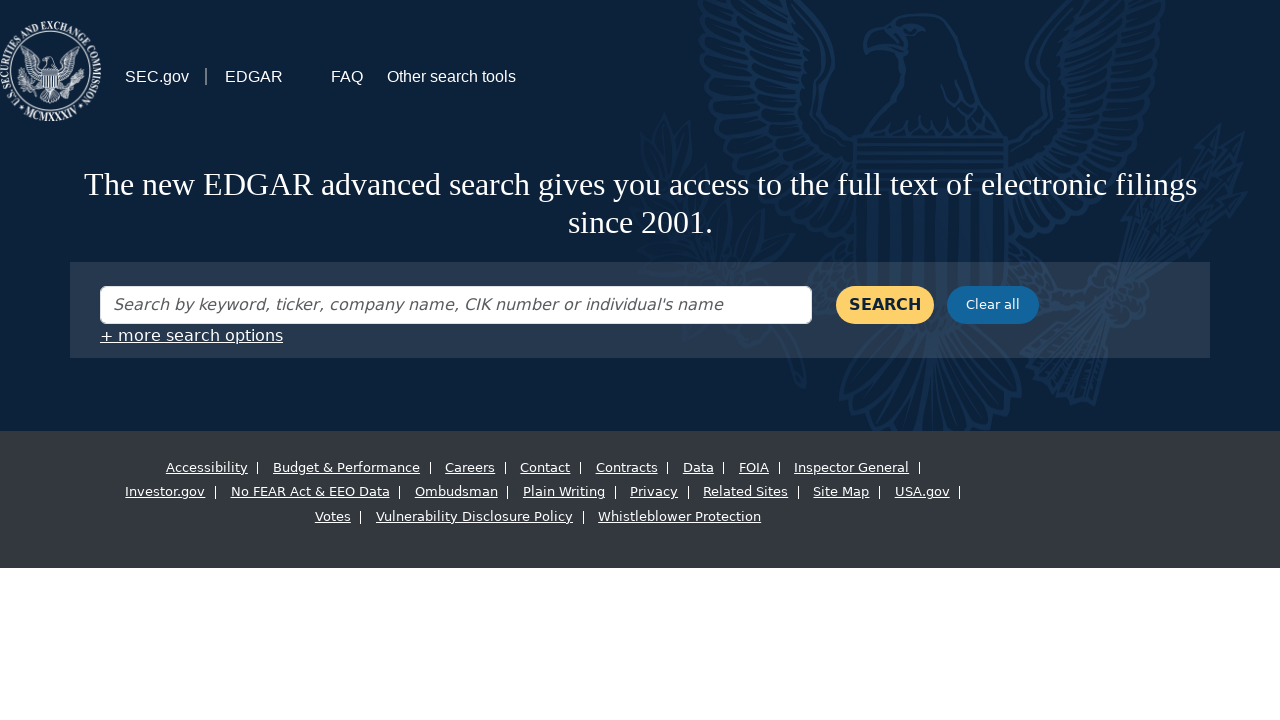

Entered ticker symbol 'TSLA' in search field on #entity-short-form
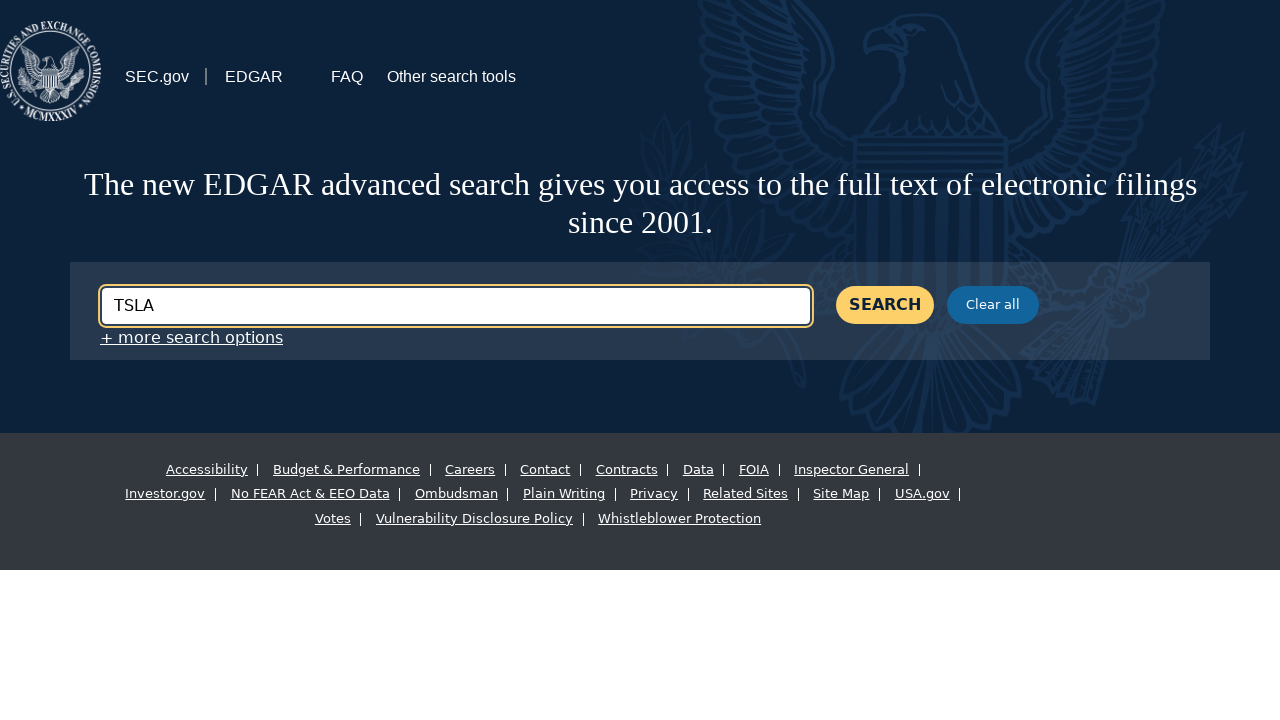

Pressed Enter to submit search for TSLA on #entity-short-form
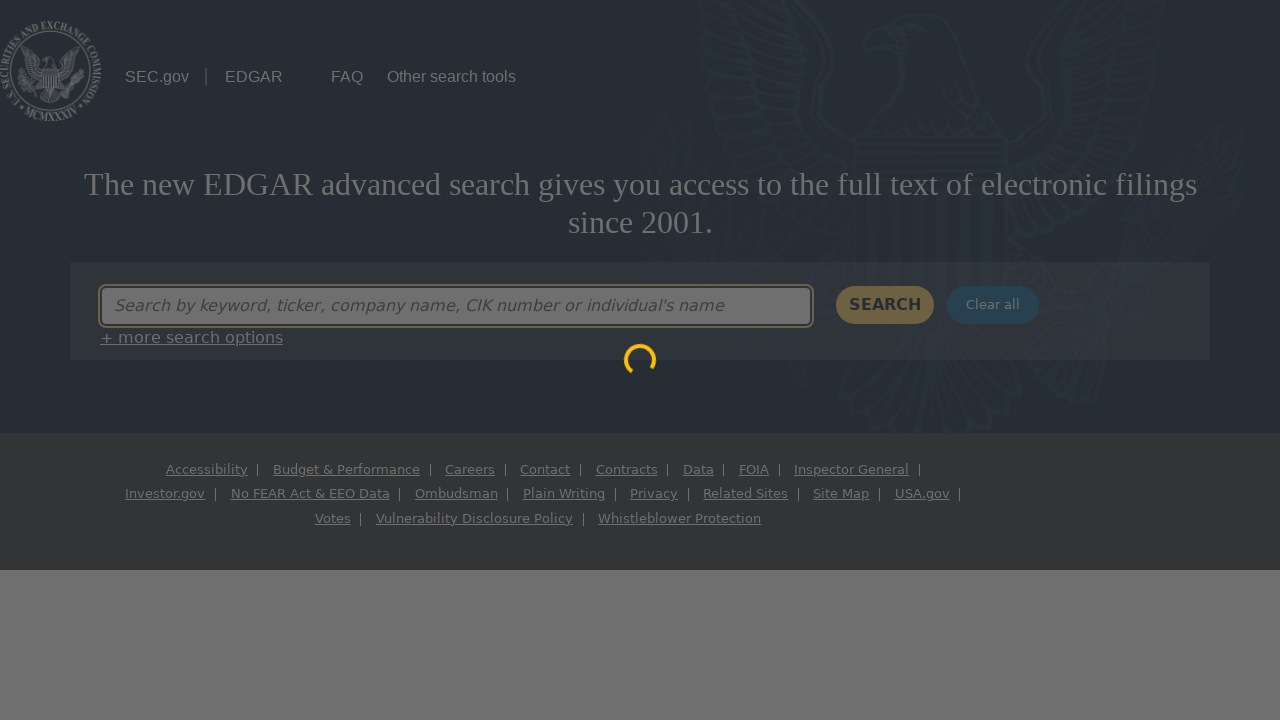

Search results loaded and network idle
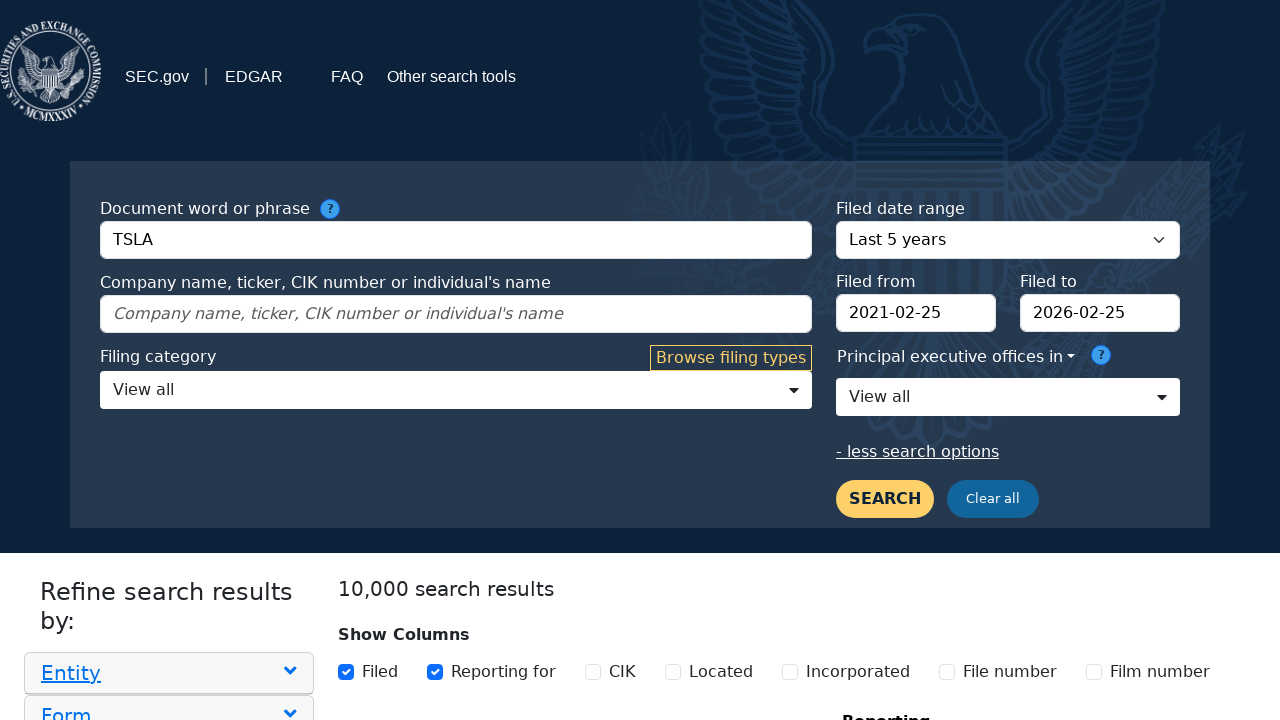

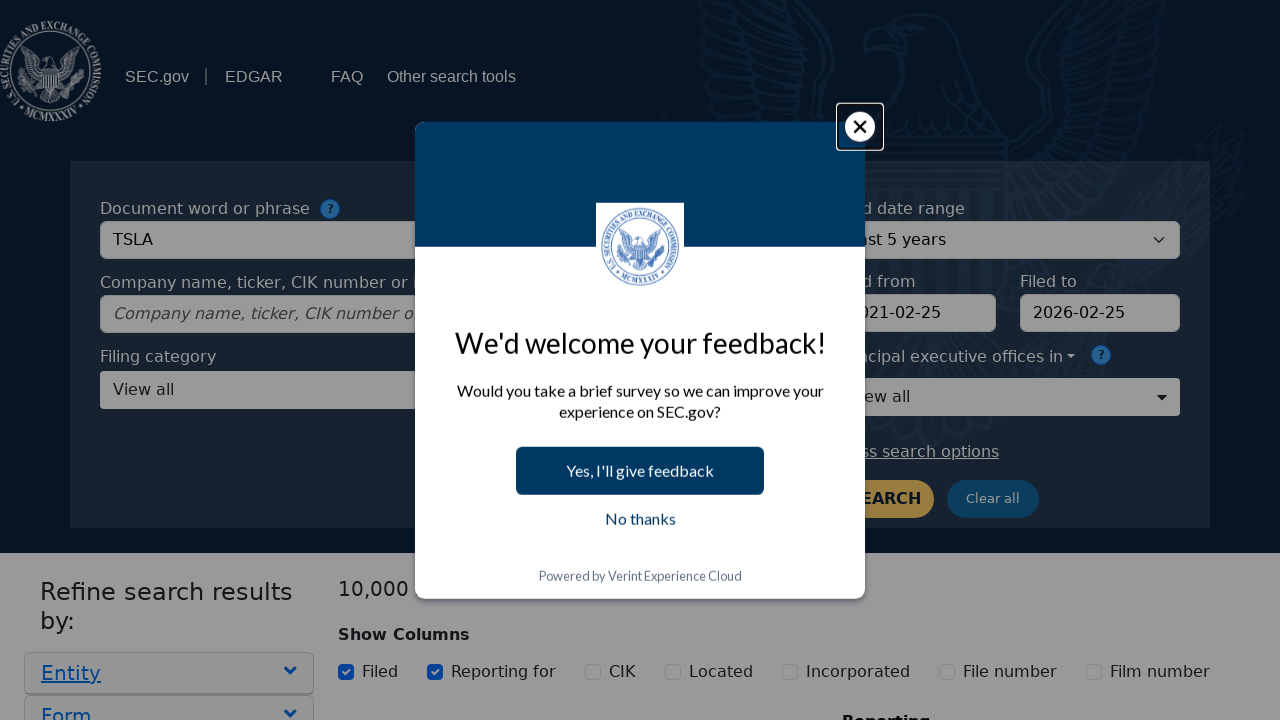